Tests handling of multiple browser windows by clicking a link that opens a new window, switching to the child window, closing it, and switching back to the parent window.

Starting URL: https://the-internet.herokuapp.com/windows

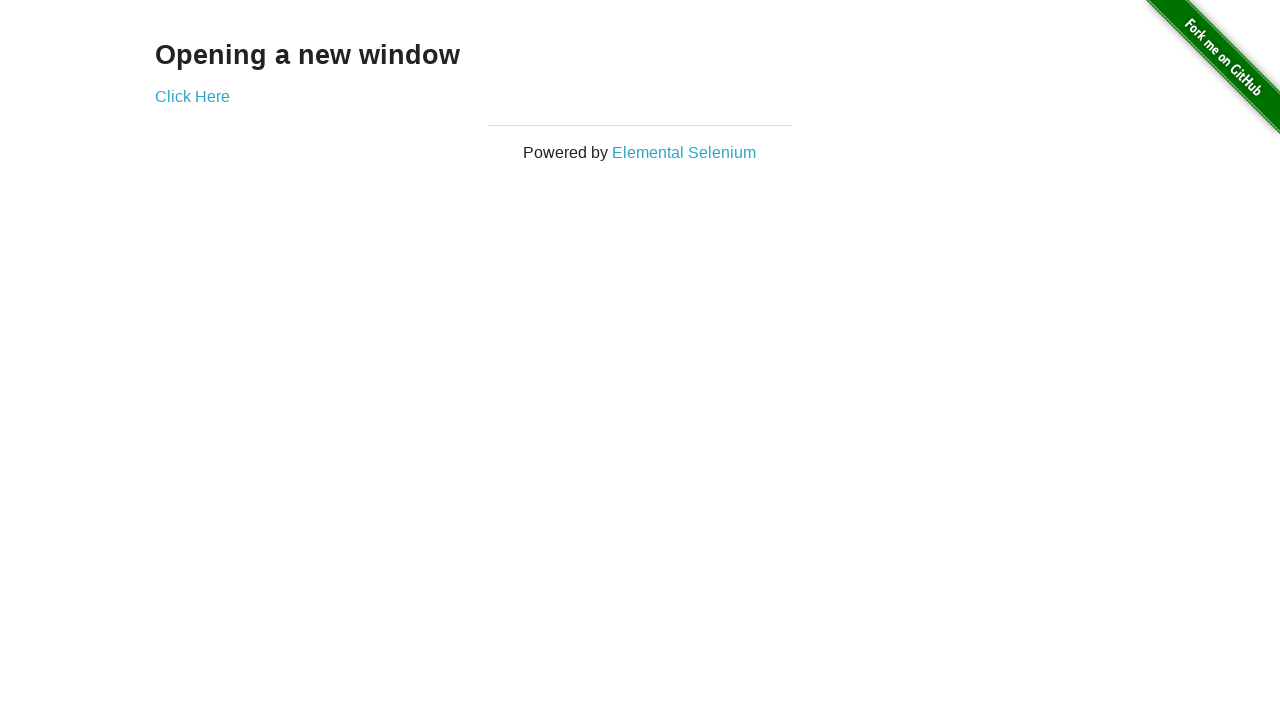

Clicked 'Click Here' link to open new window at (192, 96) on text=Click Here
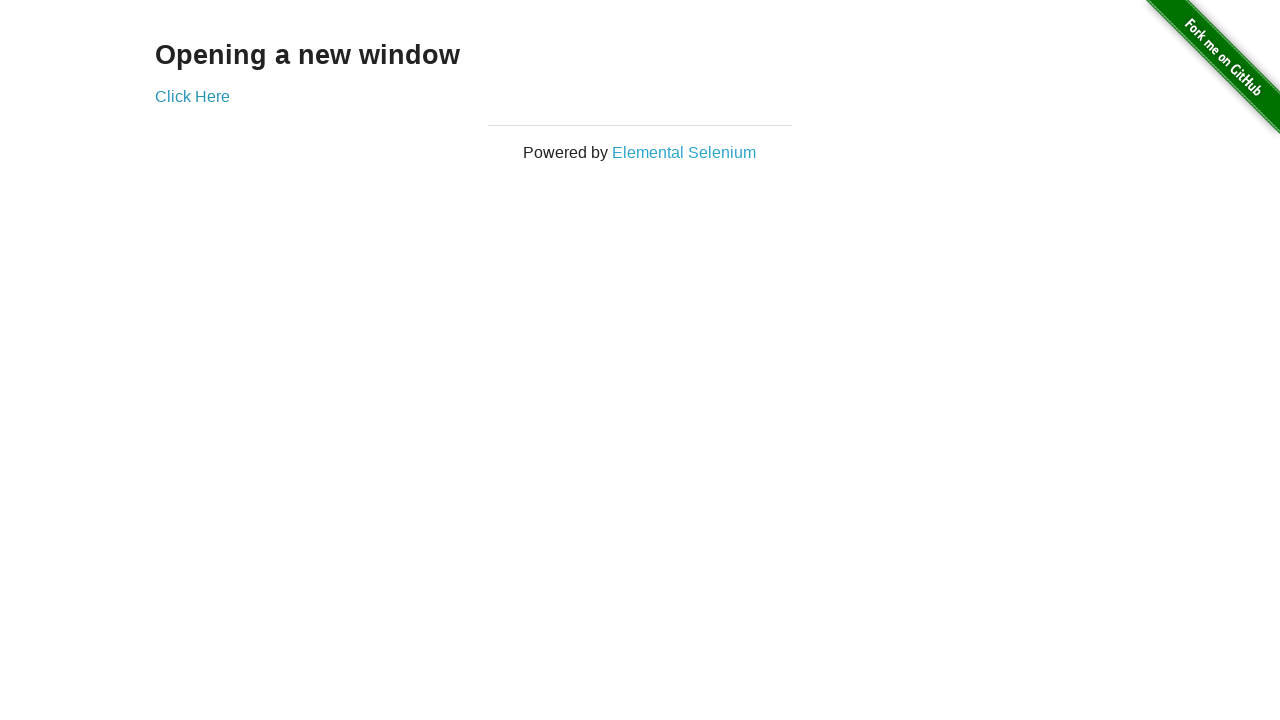

Child window opened and captured
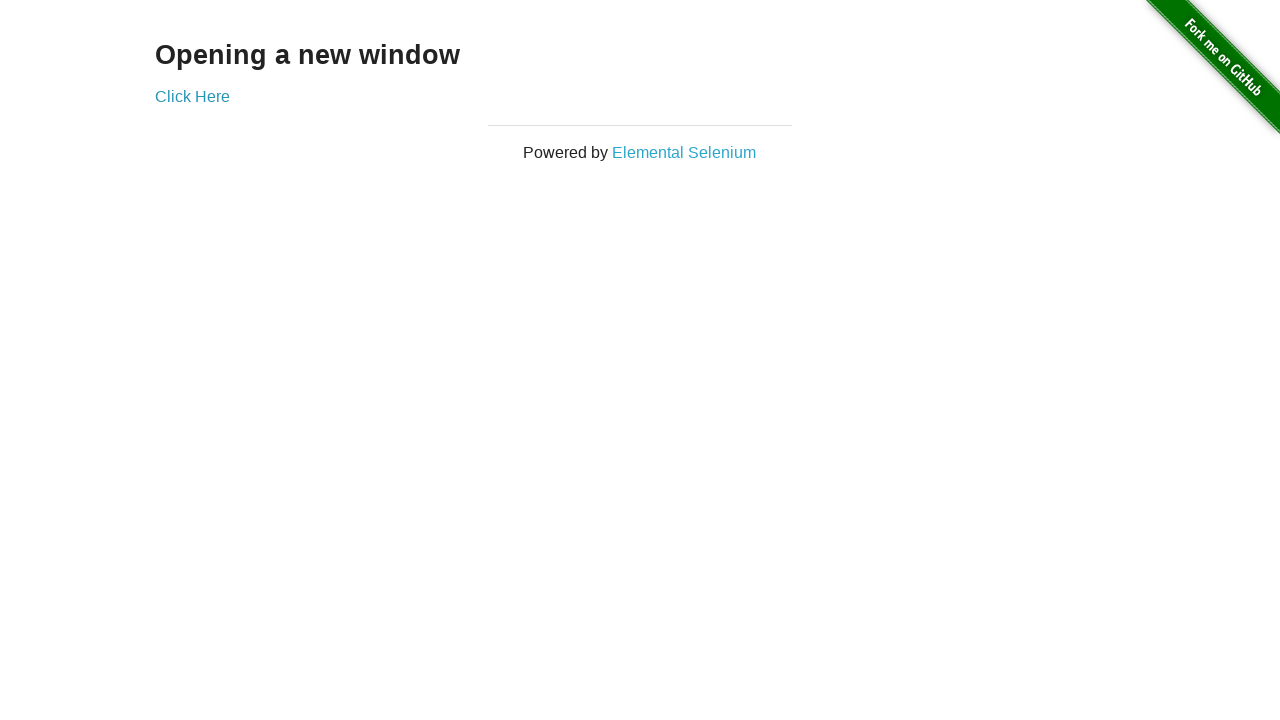

Child page loaded completely
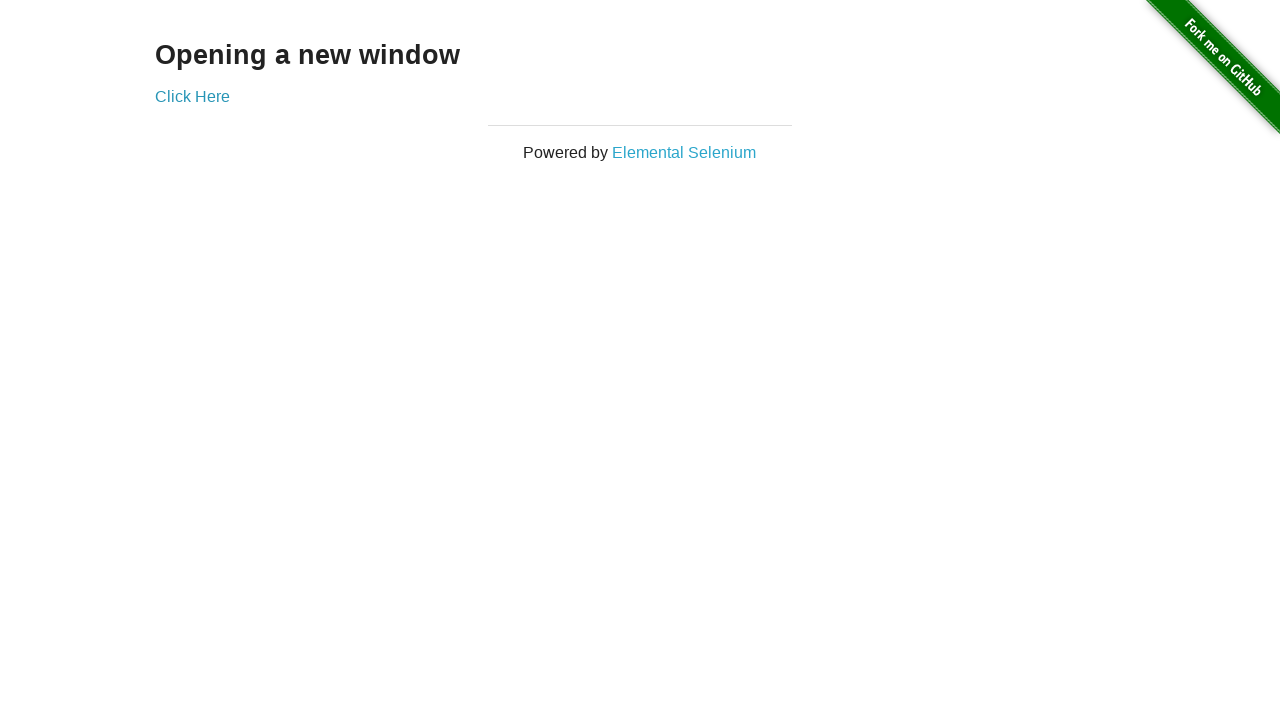

Retrieved child window title: New Window
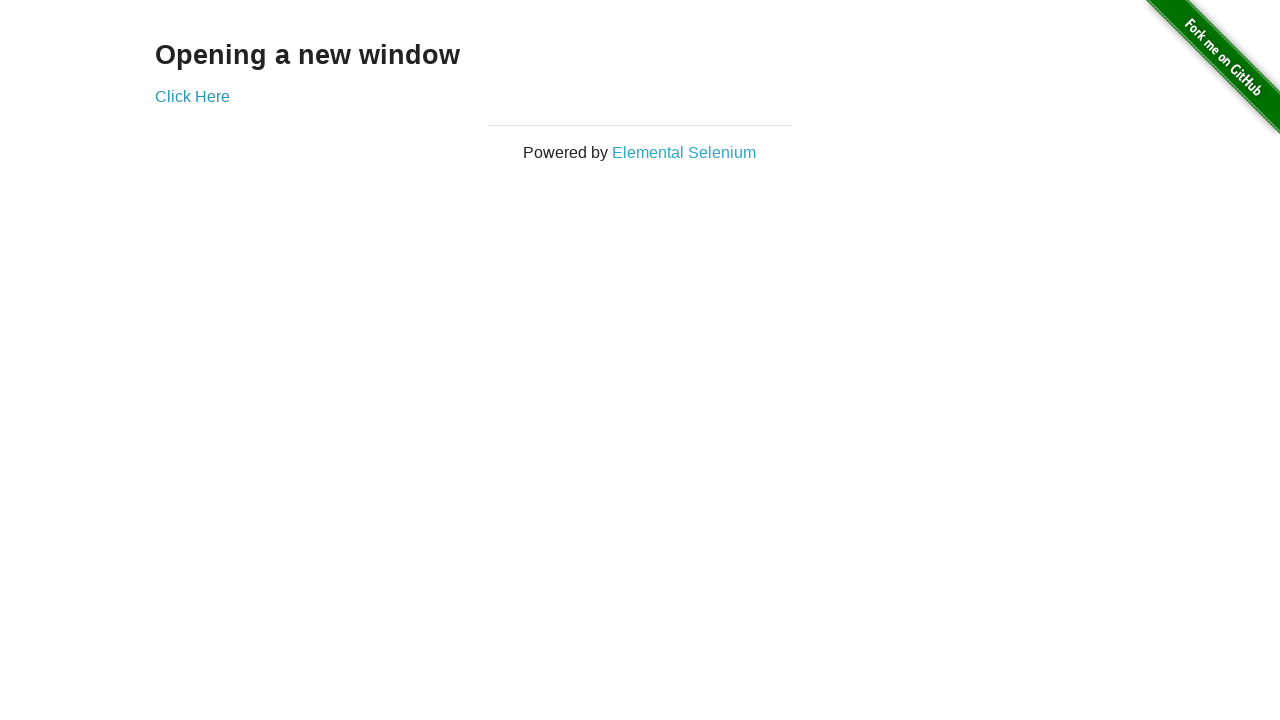

Closed child window
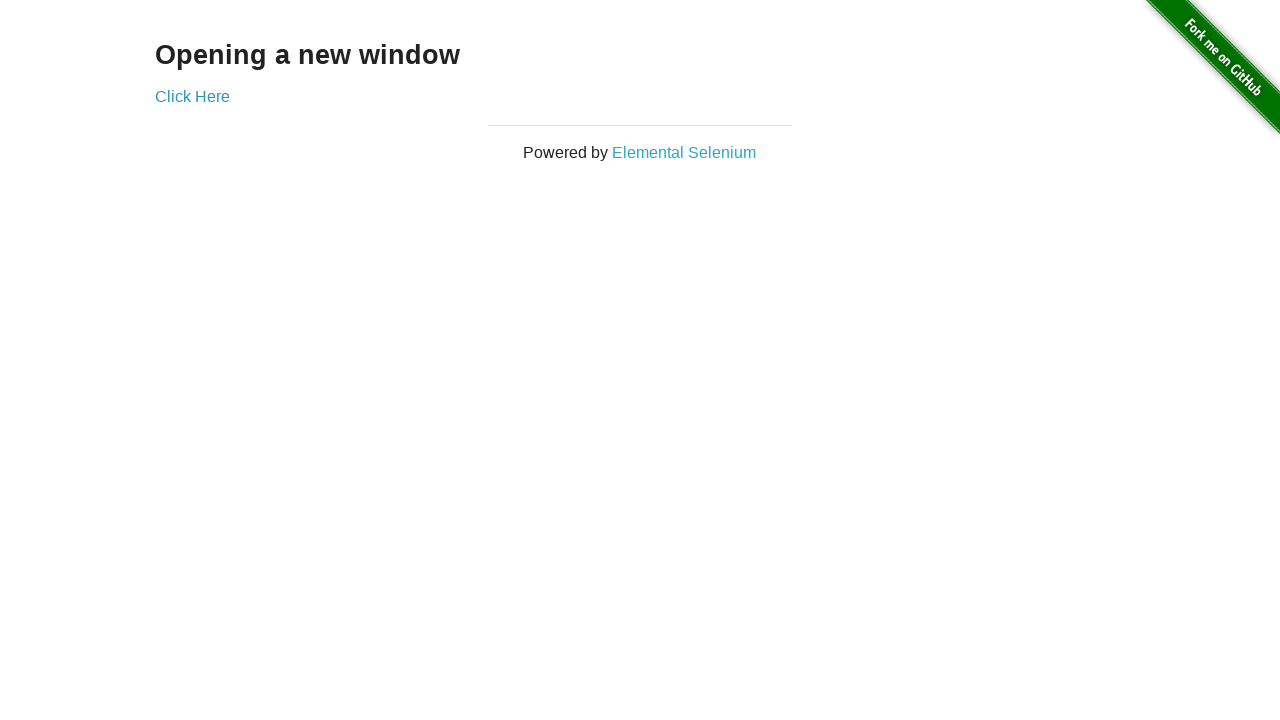

Switched back to parent window with title: The Internet
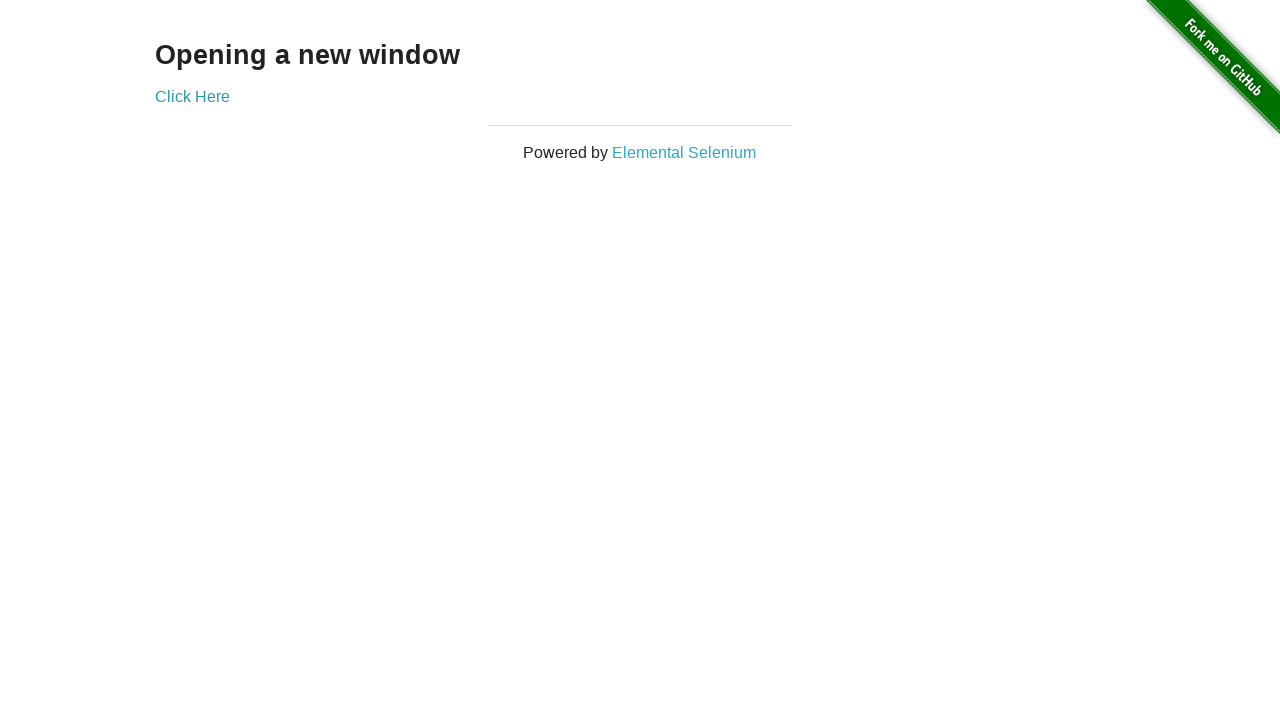

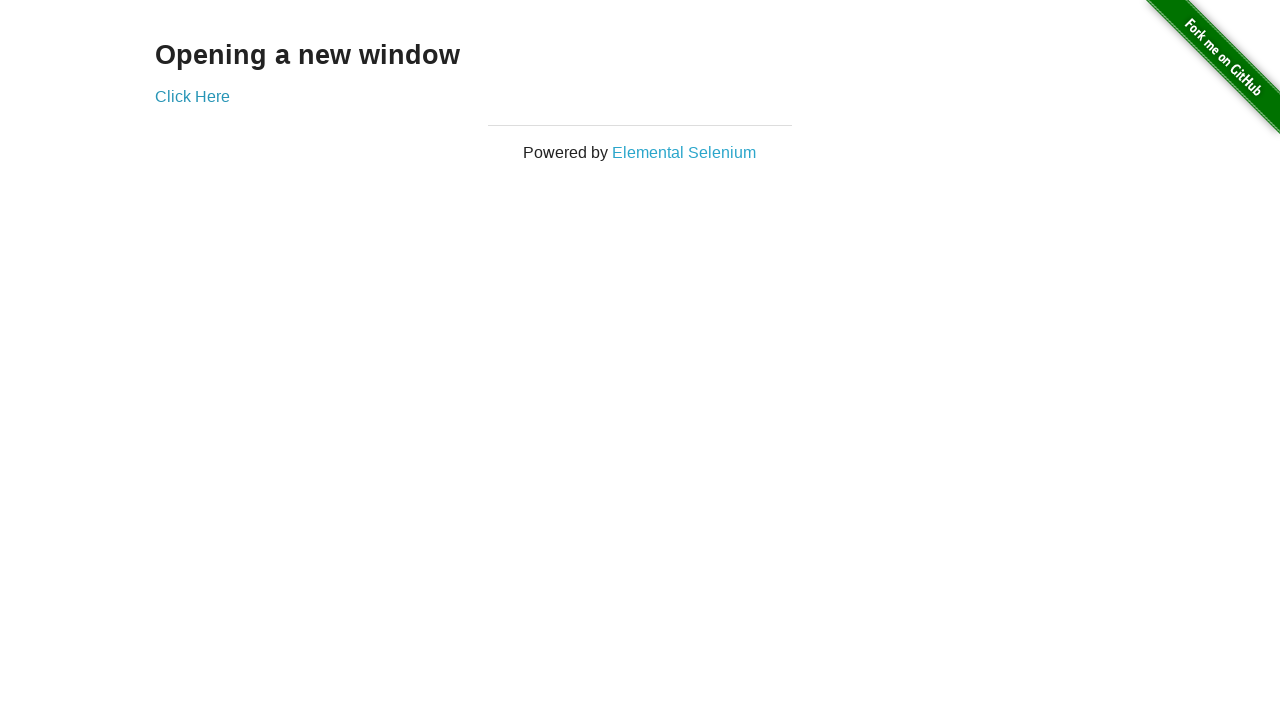